Tests autocomplete functionality by typing a partial text and navigating through suggestions using keyboard arrow keys

Starting URL: http://qaclickacademy.com/practice.php

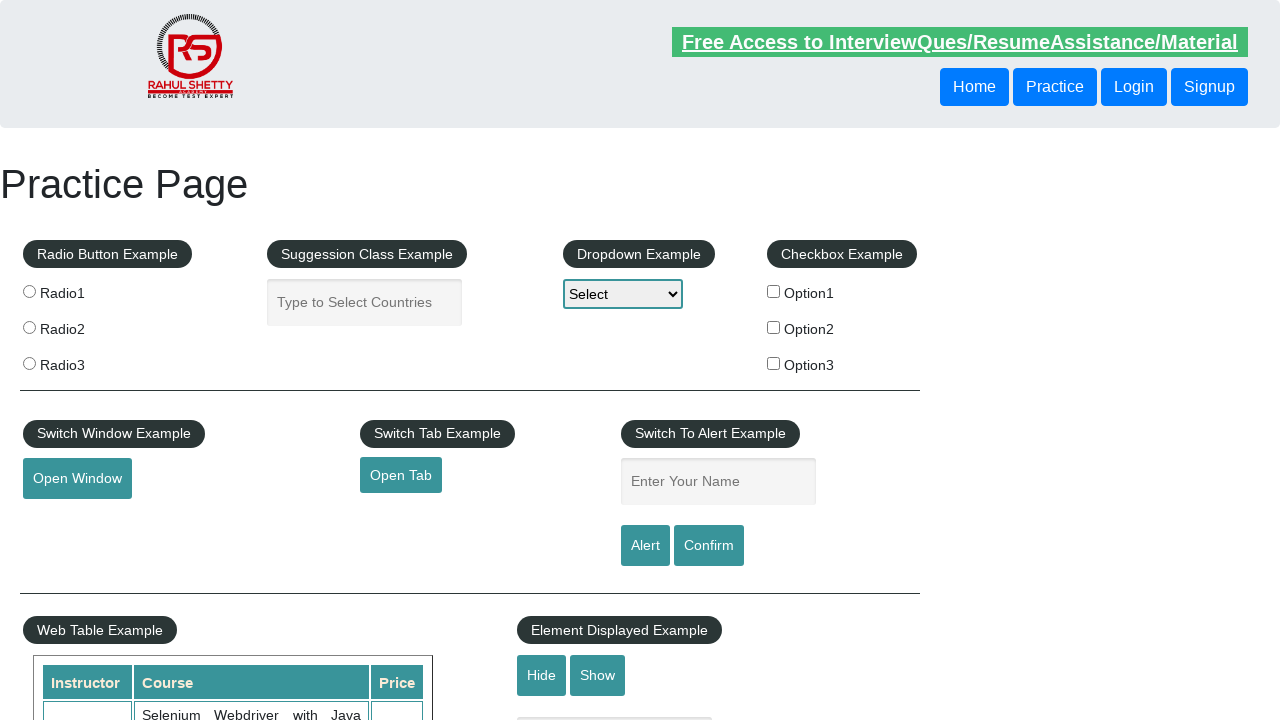

Typed 'Uni' in autocomplete field on #autocomplete
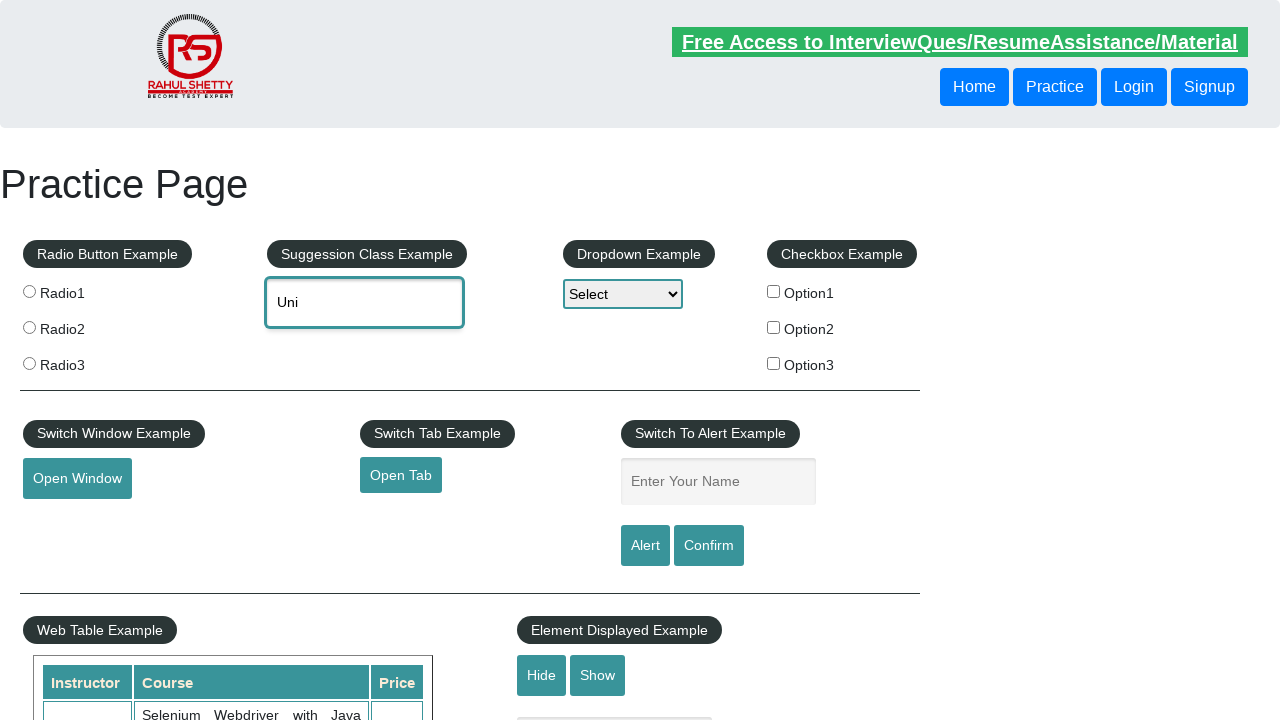

Waited for autocomplete suggestions to appear
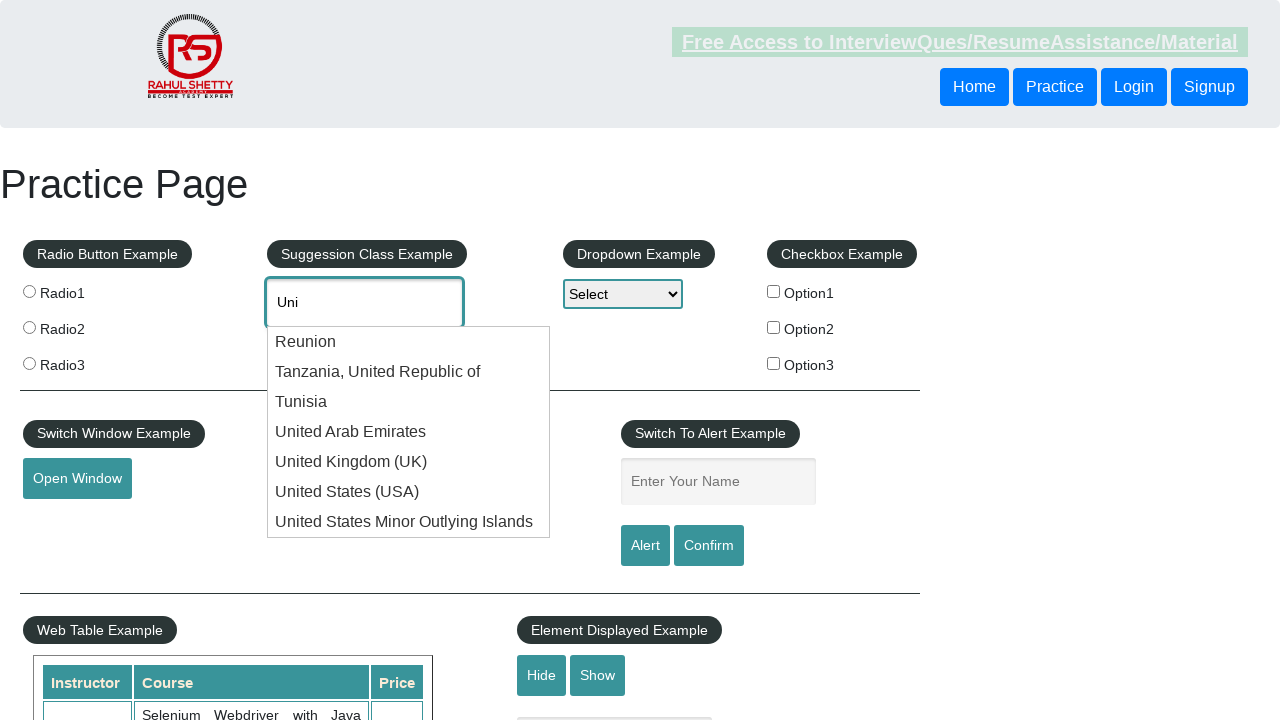

Pressed ArrowDown to navigate to next suggestion (1/4) on #autocomplete
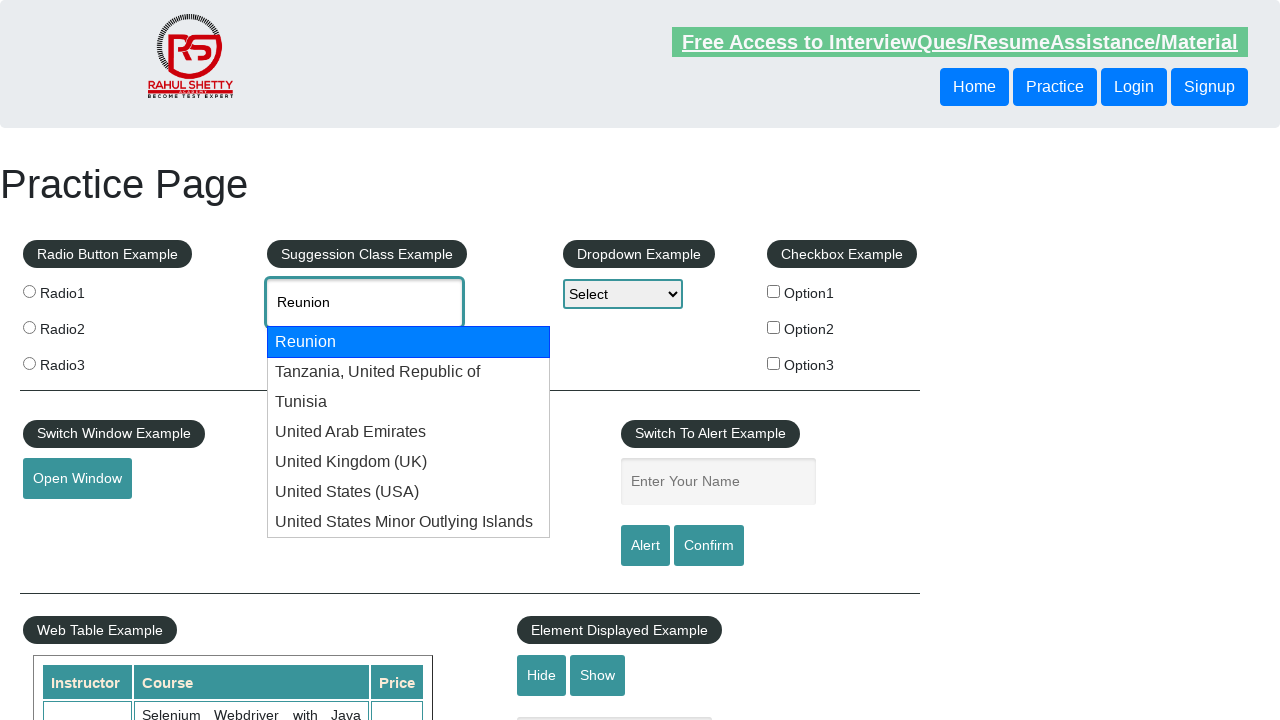

Pressed ArrowDown to navigate to next suggestion (2/4) on #autocomplete
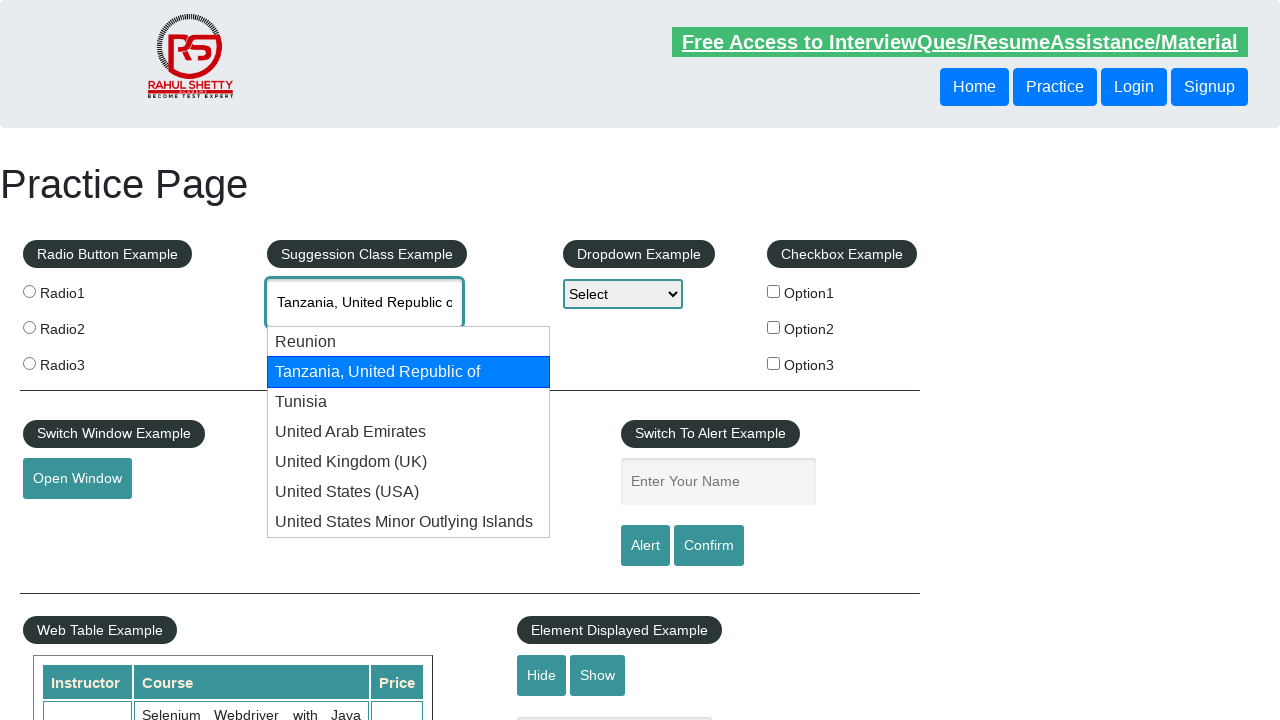

Pressed ArrowDown to navigate to next suggestion (3/4) on #autocomplete
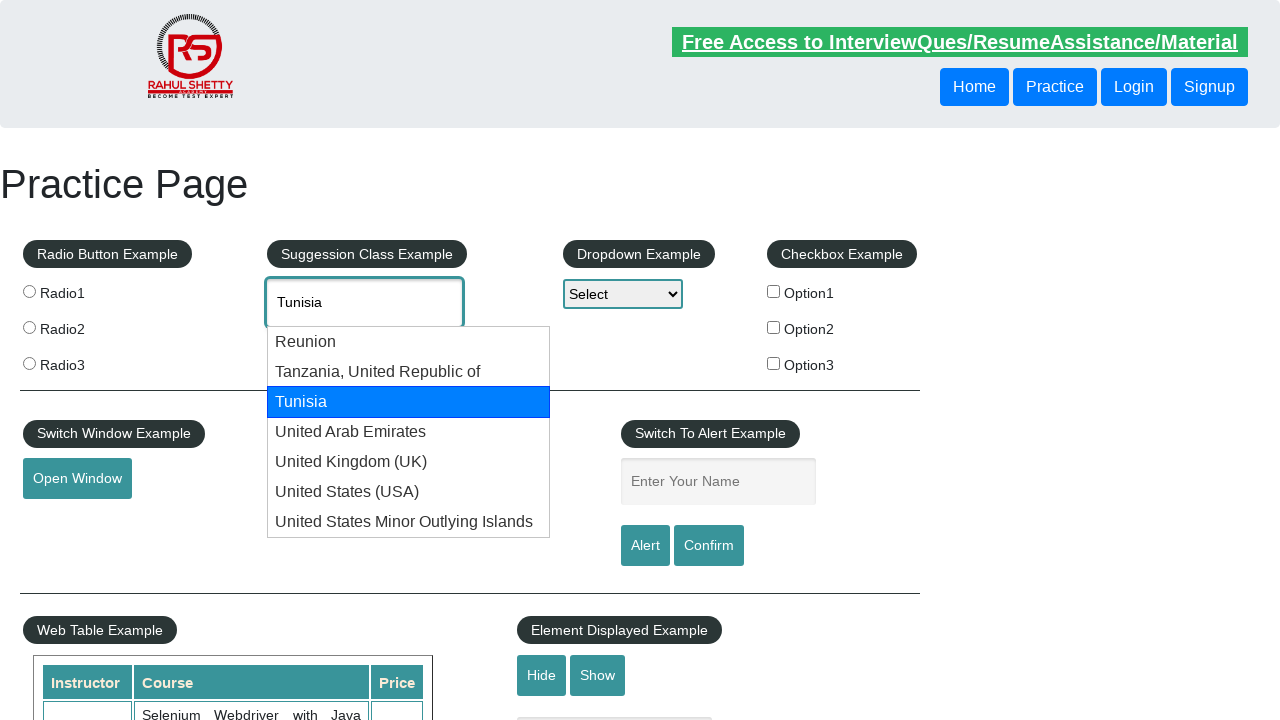

Pressed ArrowDown to navigate to next suggestion (4/4) on #autocomplete
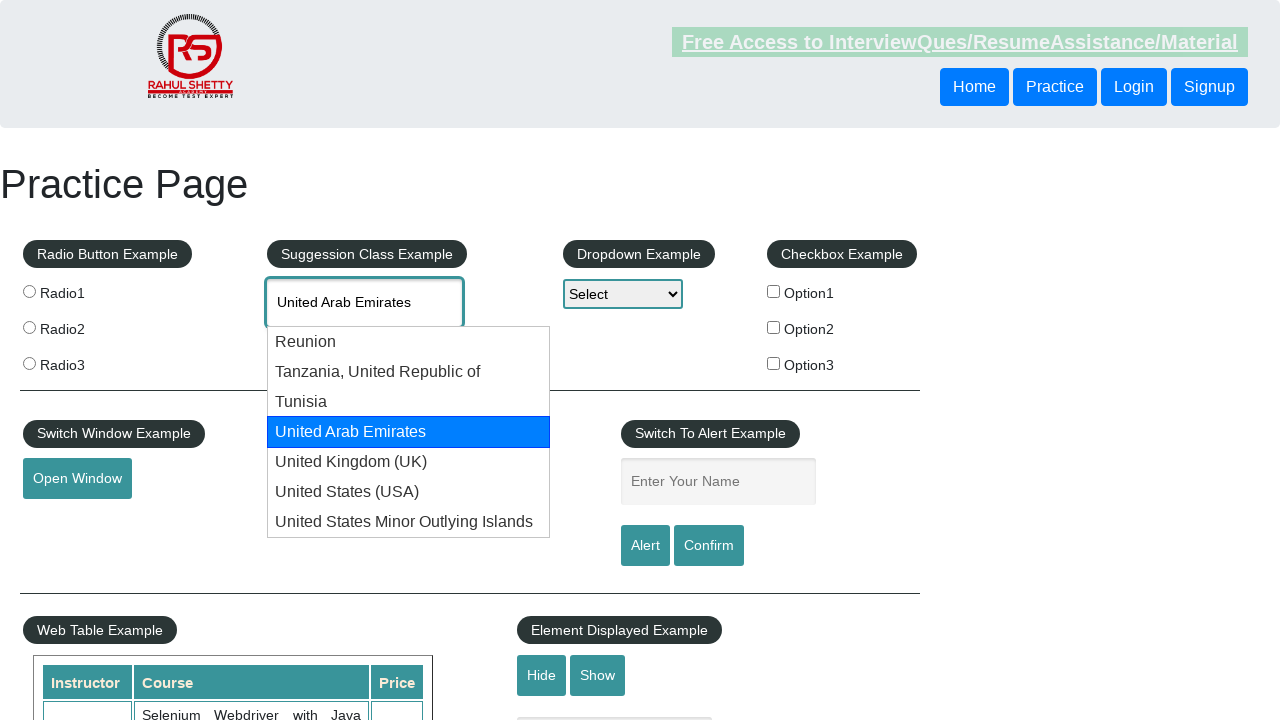

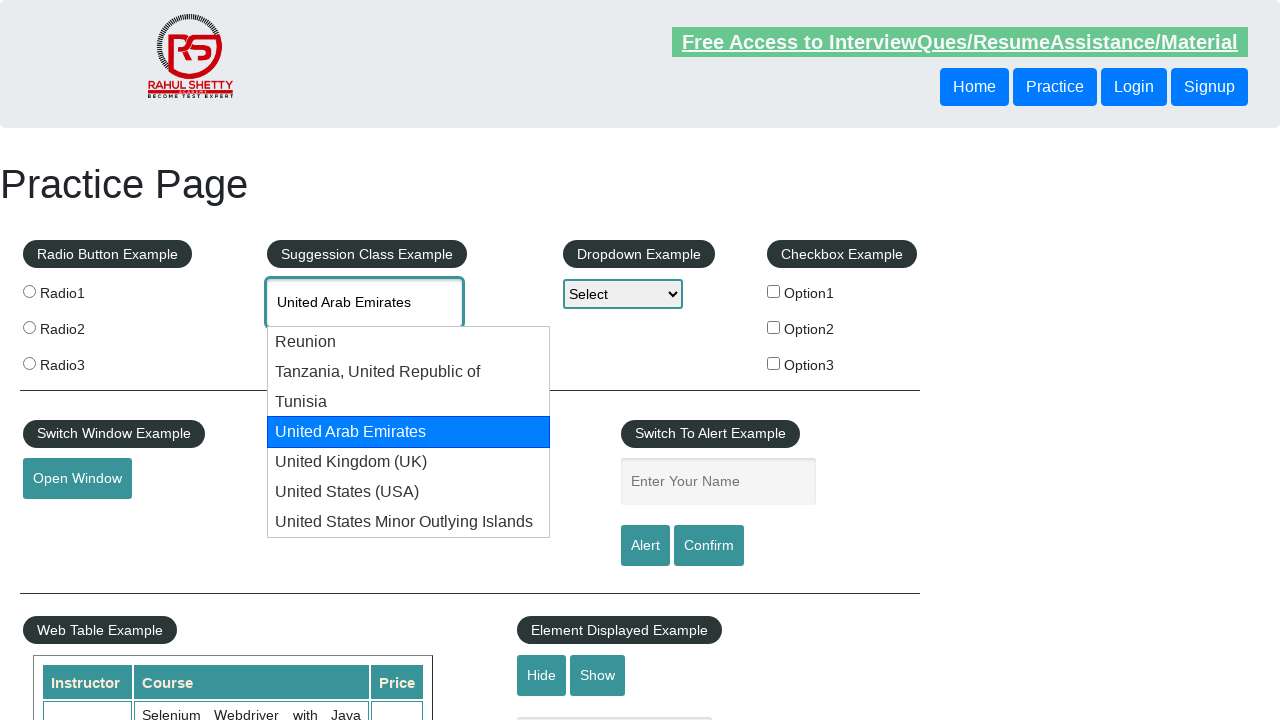